Navigates to the Indian Railway enquiry website and verifies that the "From Station" input field is present and visible on the page.

Starting URL: https://erail.in/

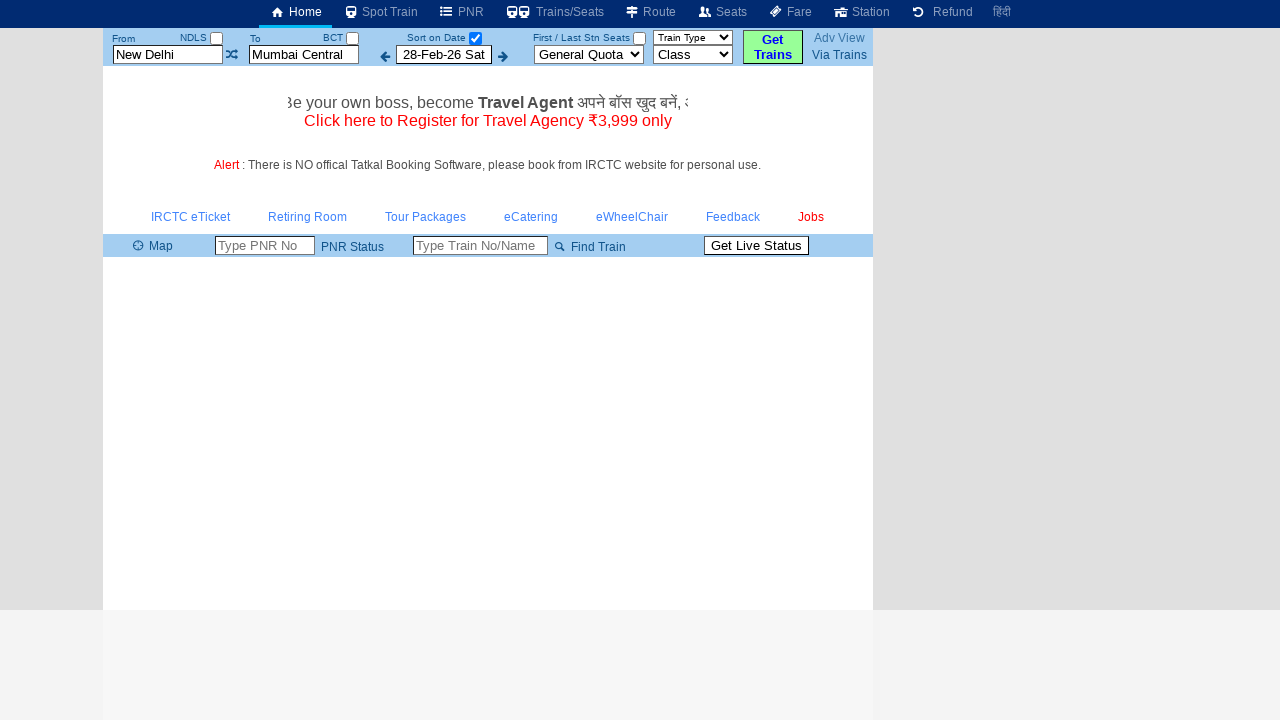

Waited for 'From Station' input field to be visible
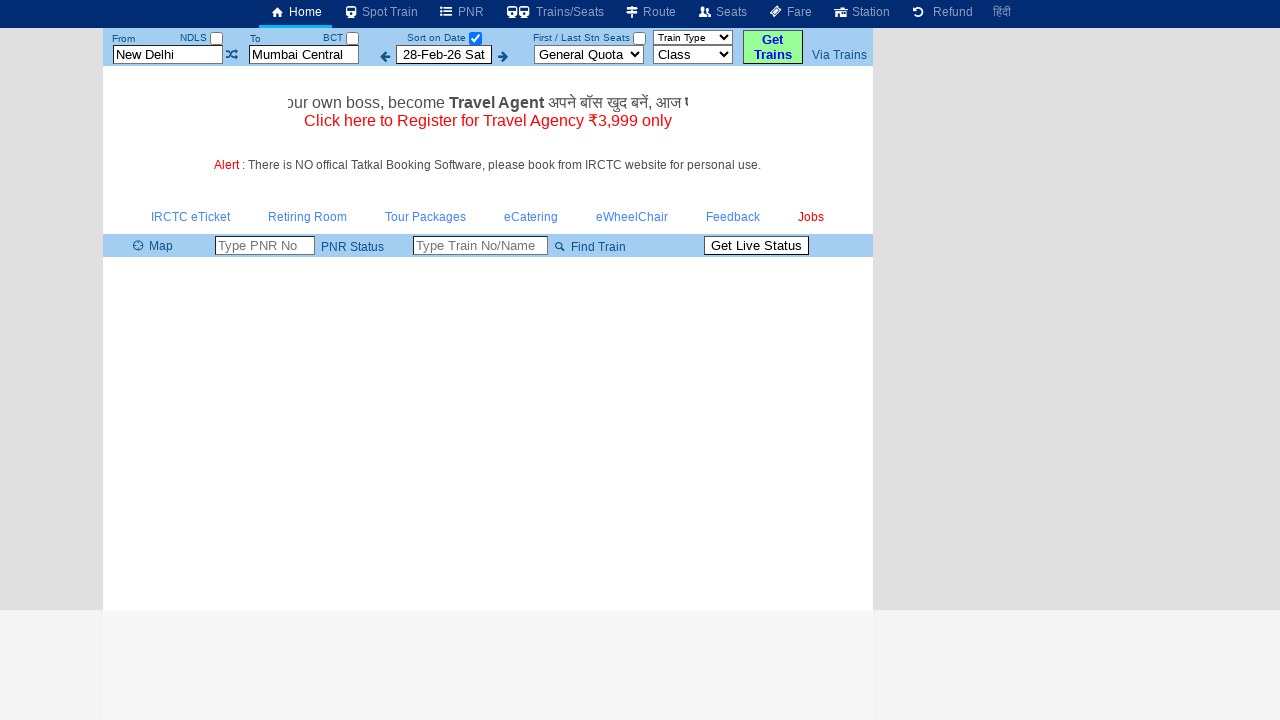

Verified 'From Station' input field is visible on the page
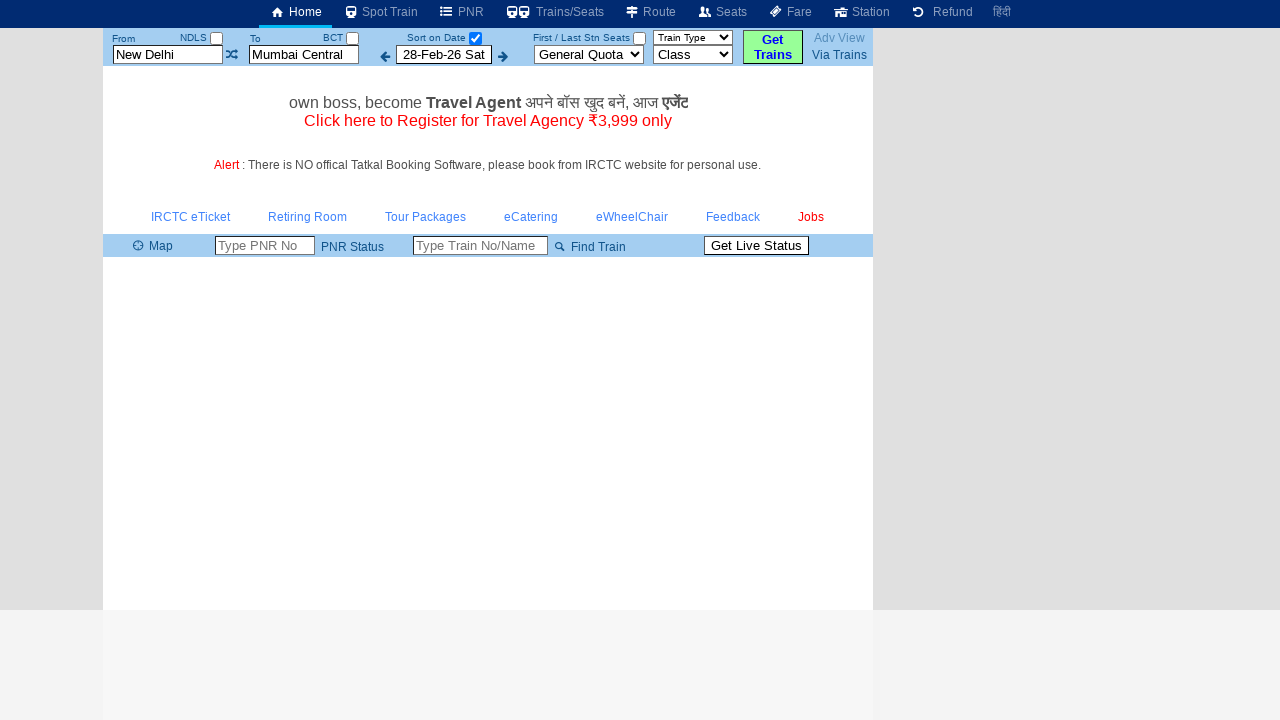

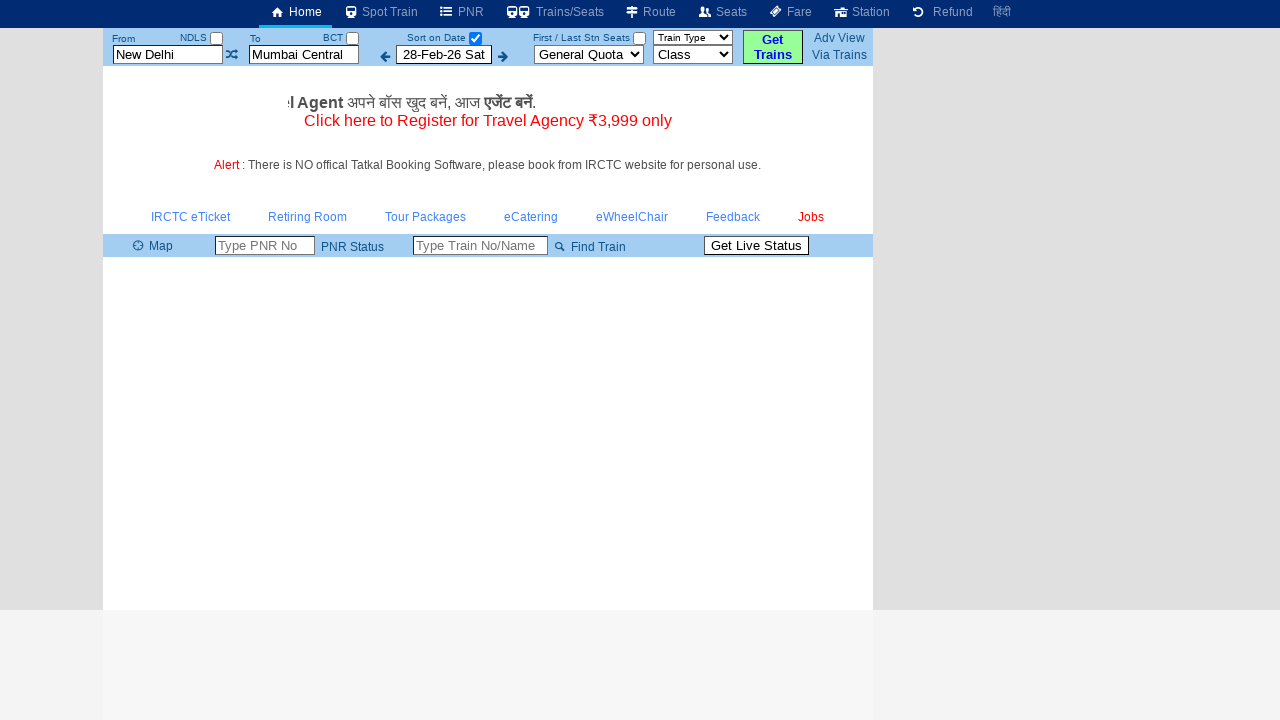